Tests that clicking the "Email" column header sorts the table alphabetically by email addresses

Starting URL: http://the-internet.herokuapp.com/tables

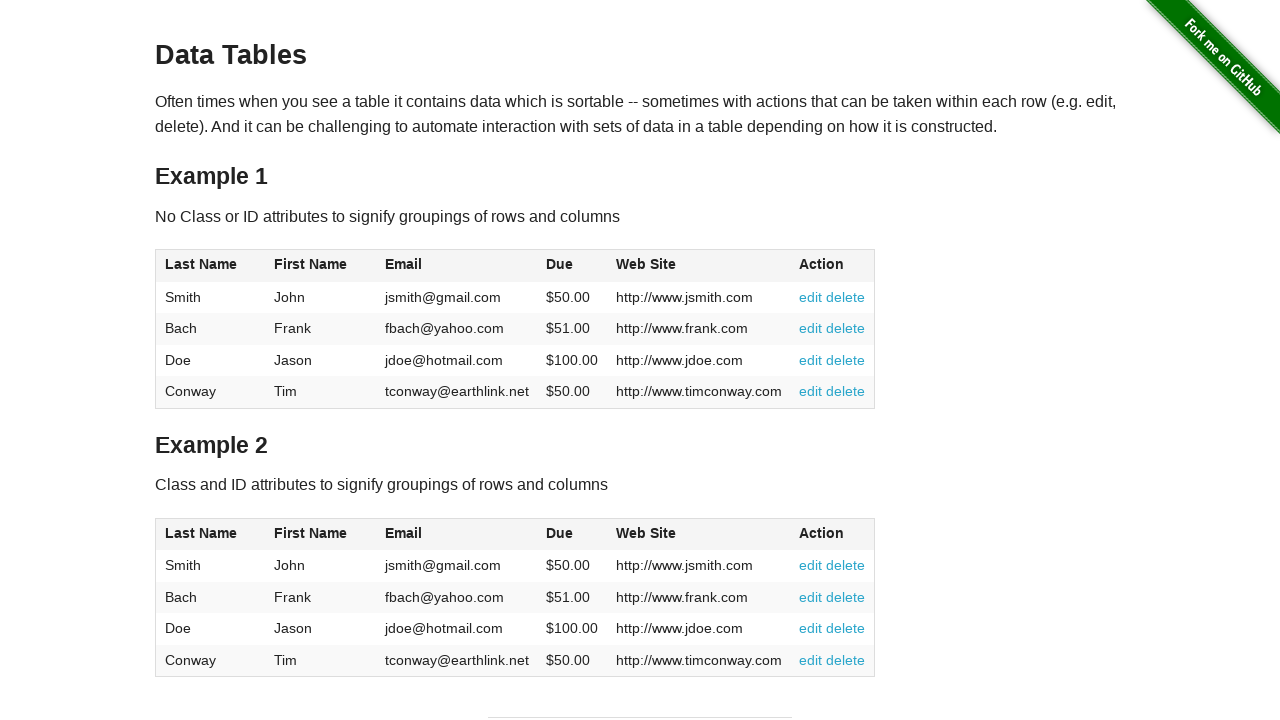

Clicked Email column header to sort ascending at (457, 266) on #table1 thead tr th:nth-of-type(3)
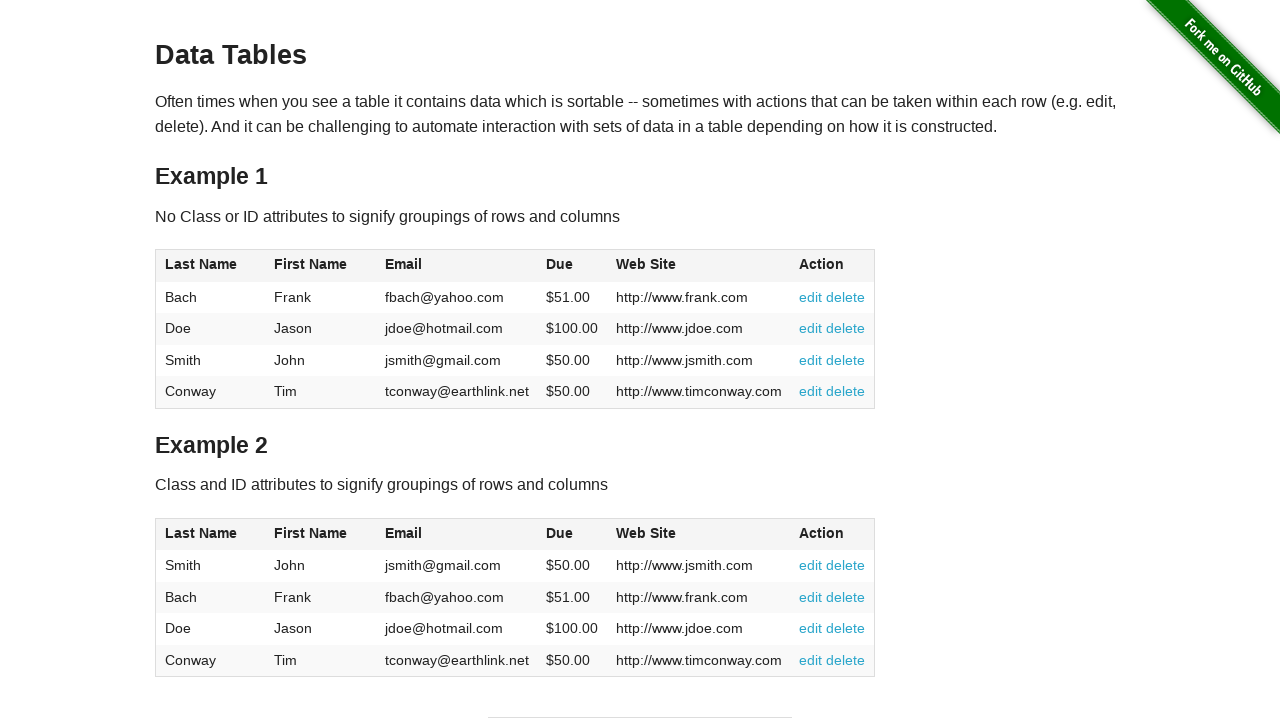

Table sorted by email addresses in ascending alphabetical order
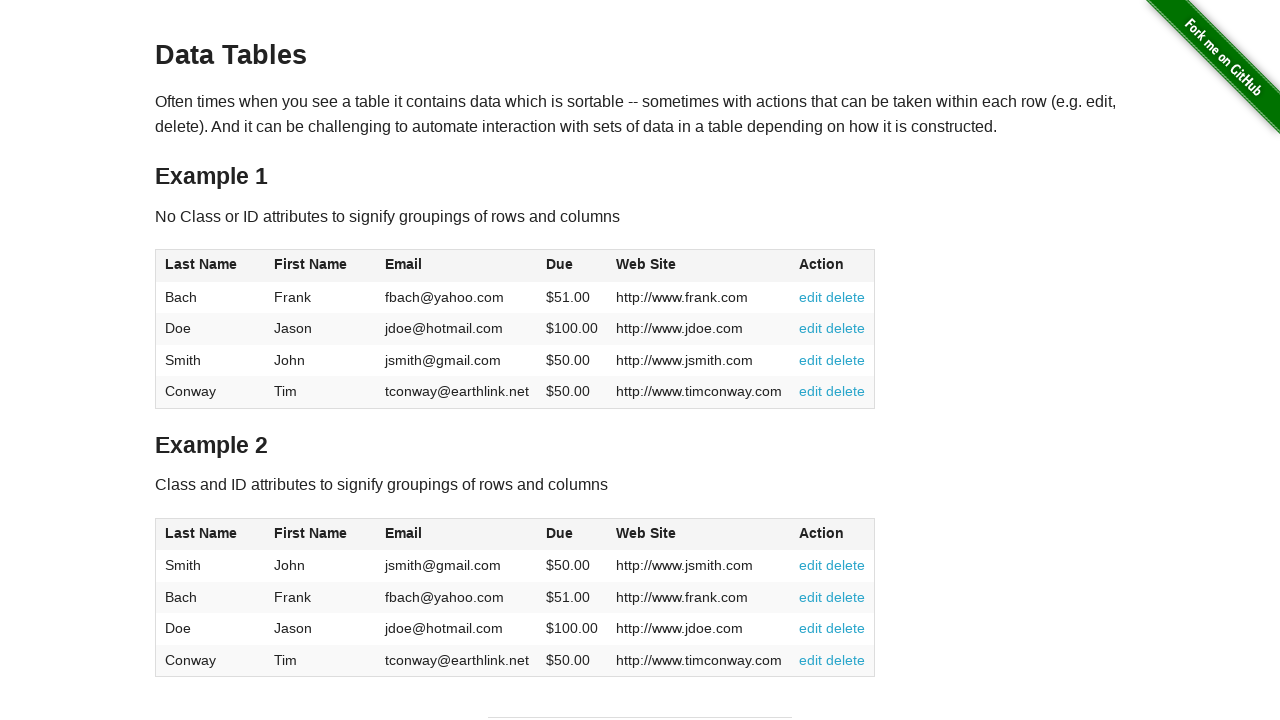

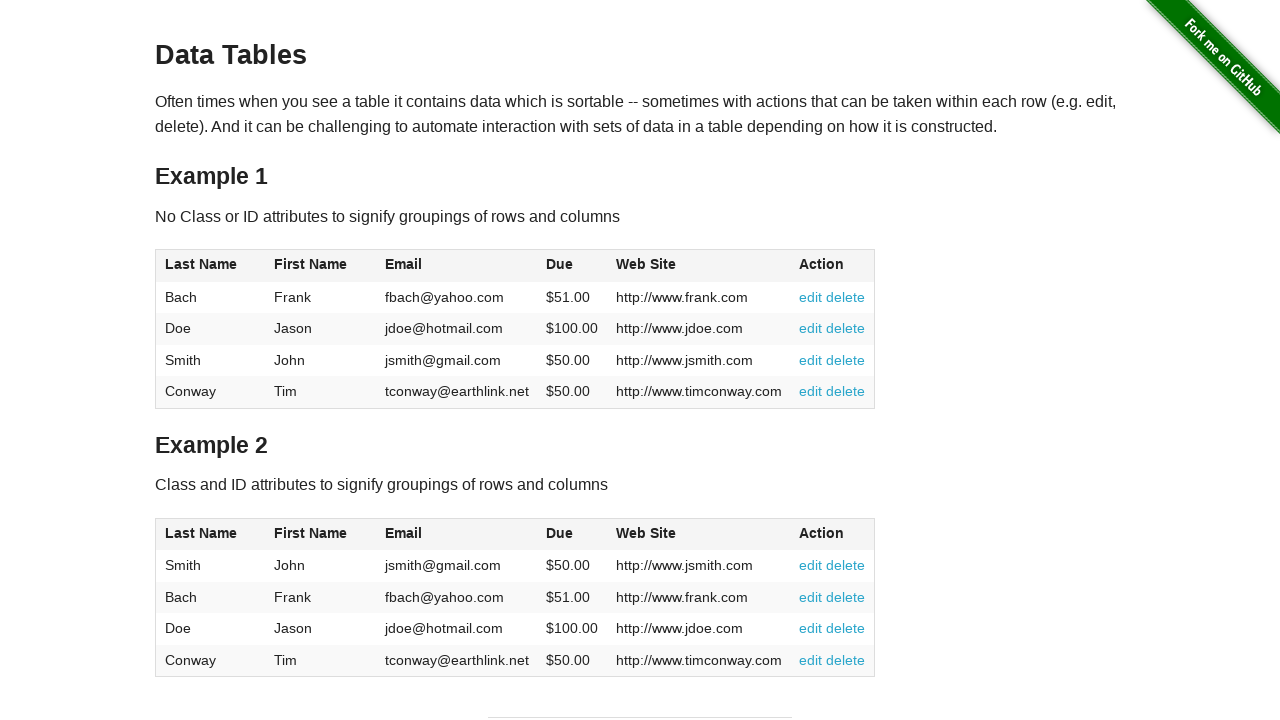